Tests drag and drop functionality by dragging an image element into a drop box on a practice website

Starting URL: http://formy-project.herokuapp.com/dragdrop

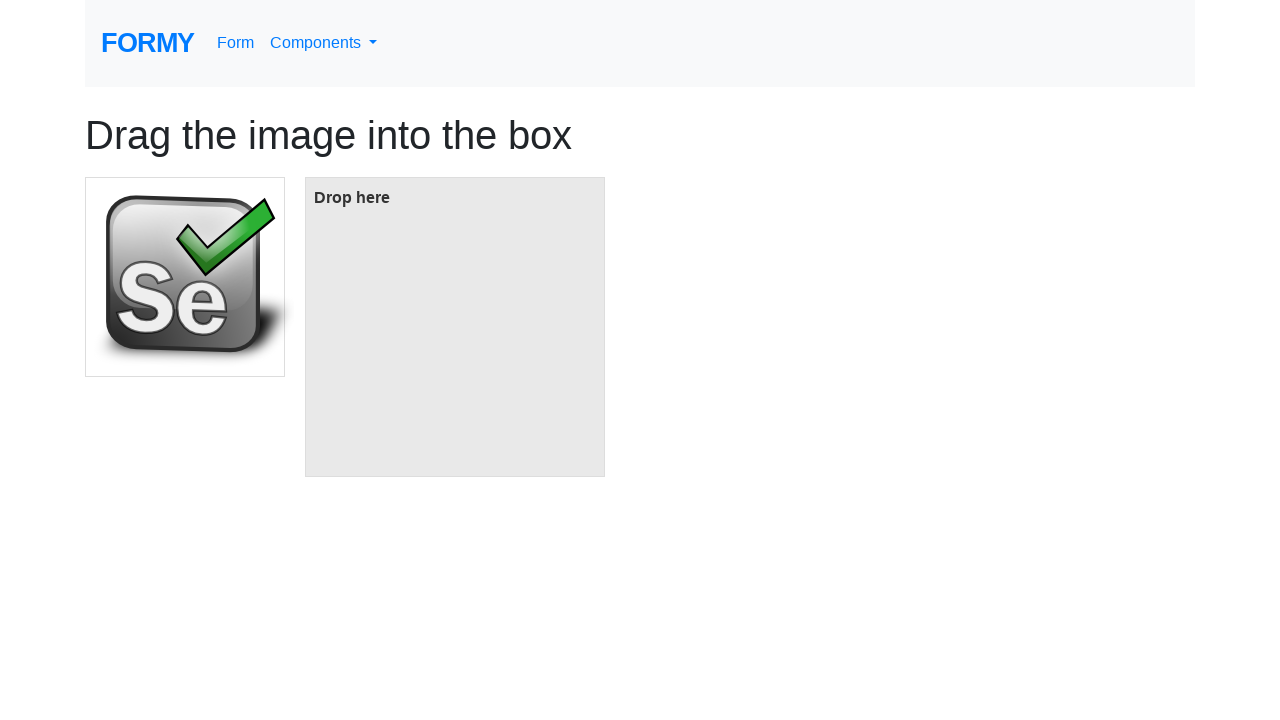

Waited for draggable image element to be visible
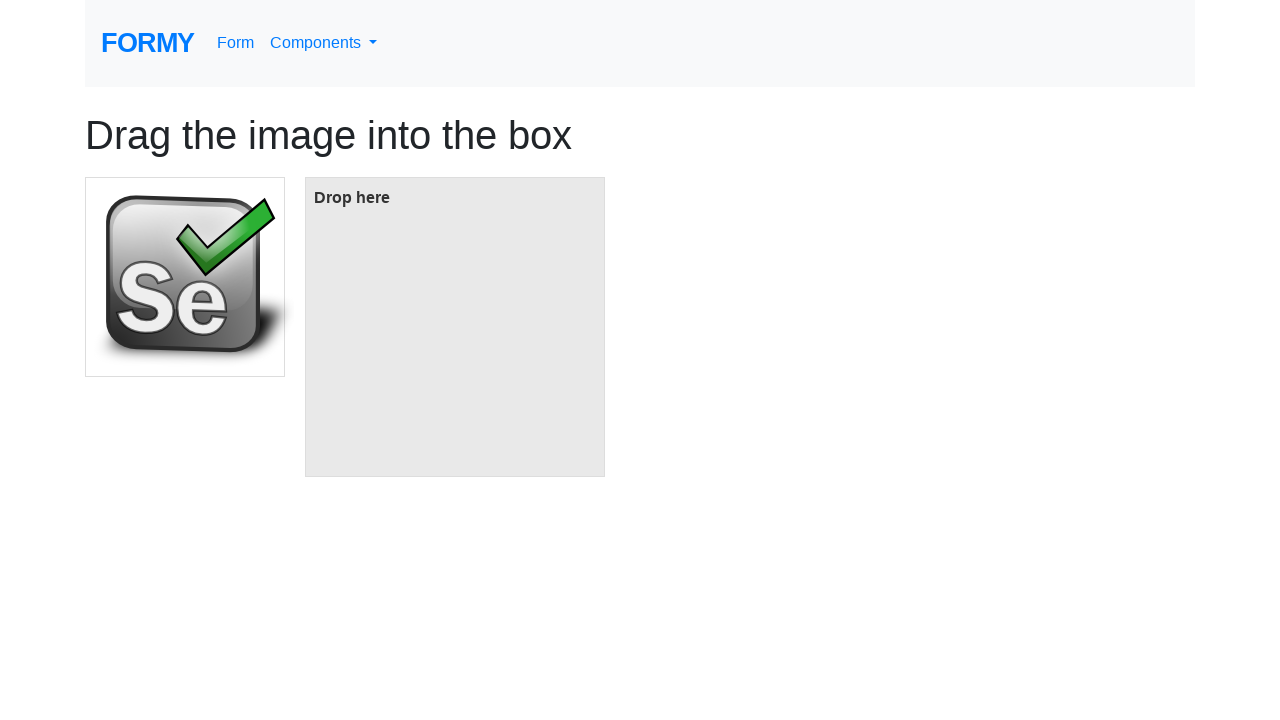

Waited for drop target box to be visible
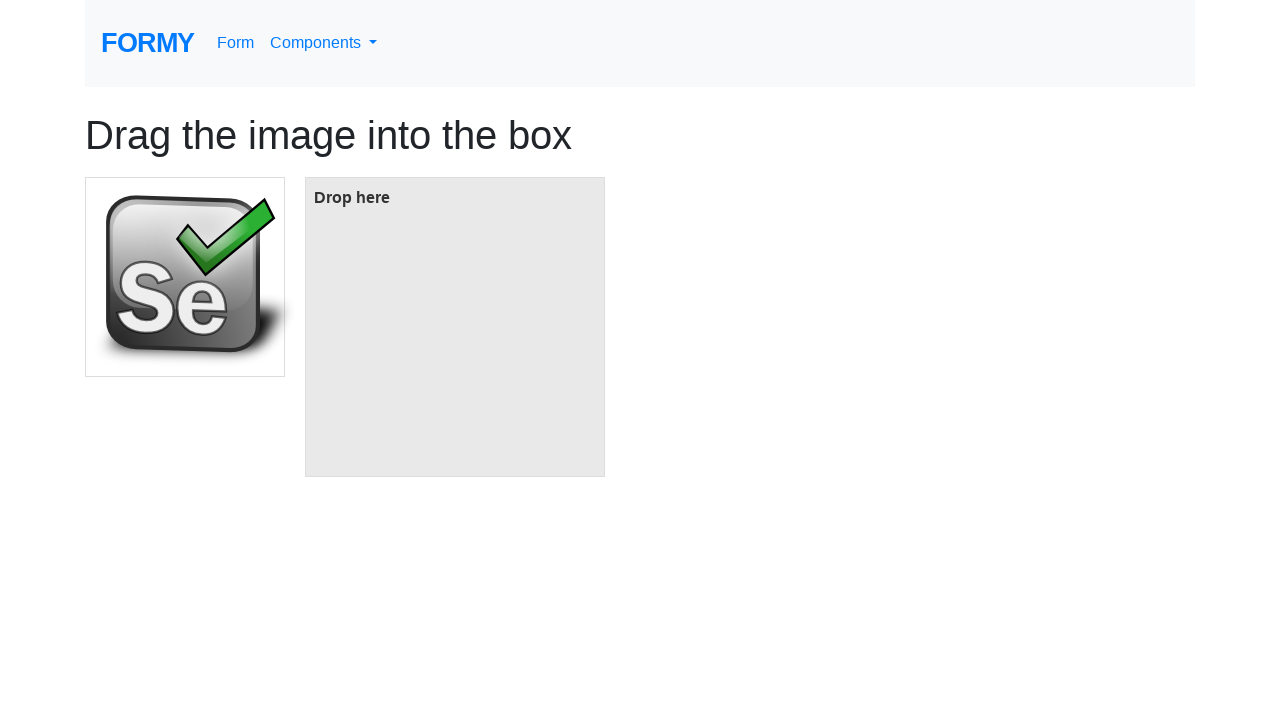

Dragged image element into drop box at (455, 327)
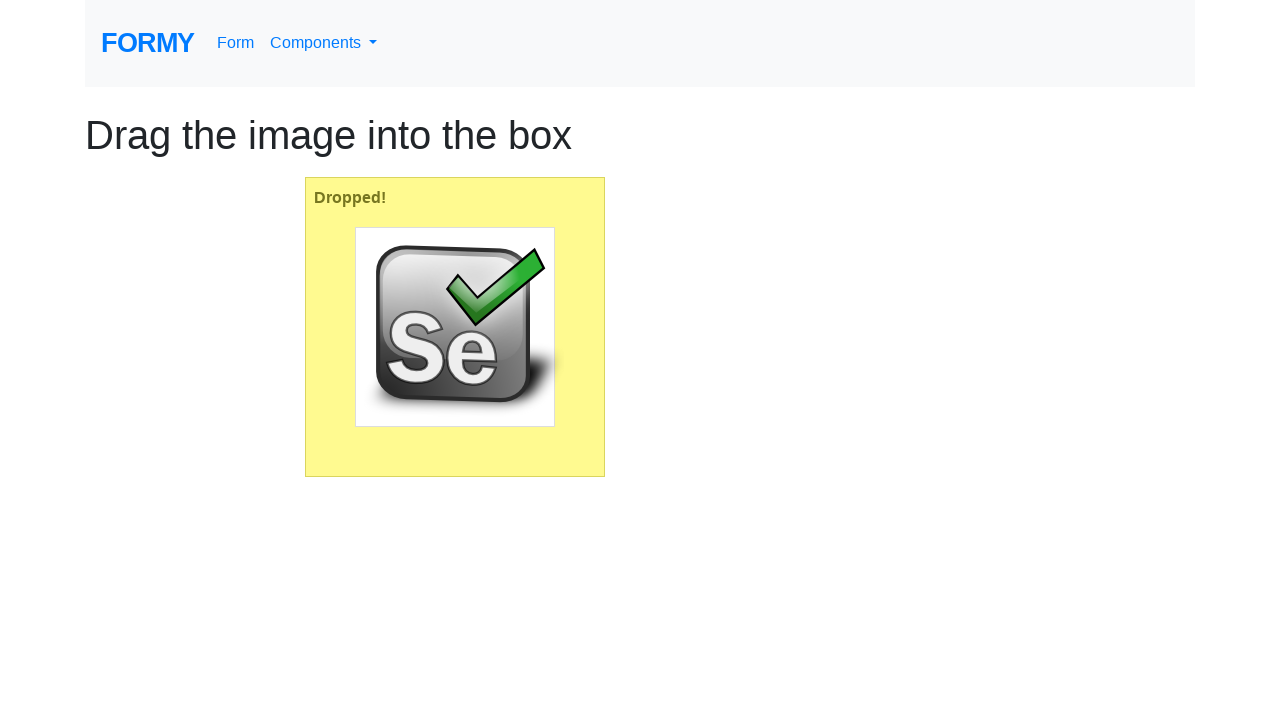

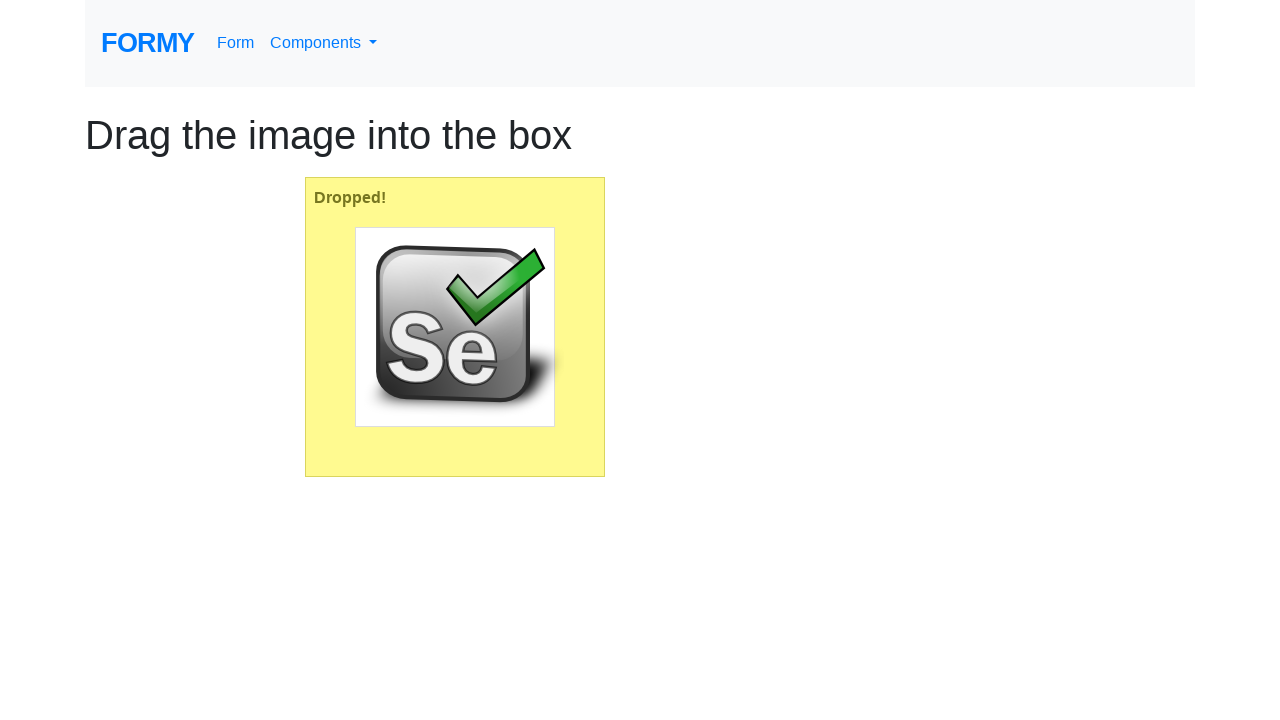